Navigates to the nopCommerce demo site and verifies that underlined elements are present on the page

Starting URL: https://demo.nopcommerce.com/

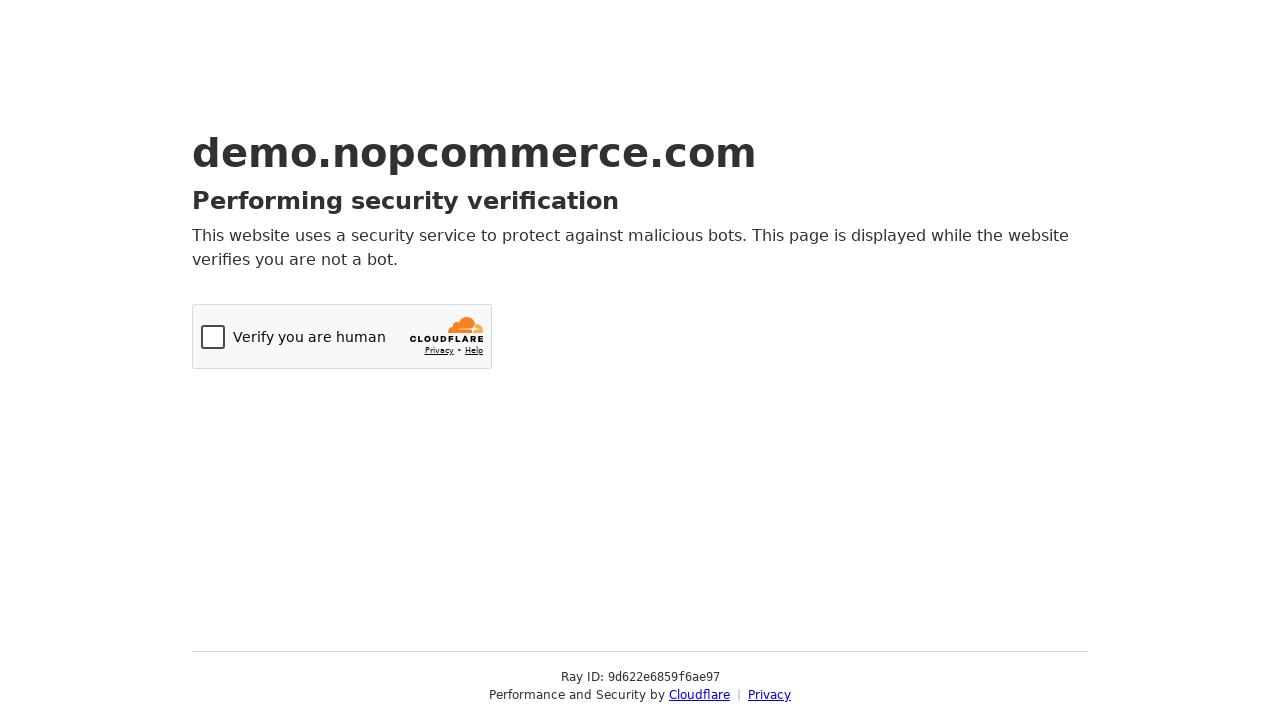

Navigated to nopCommerce demo site
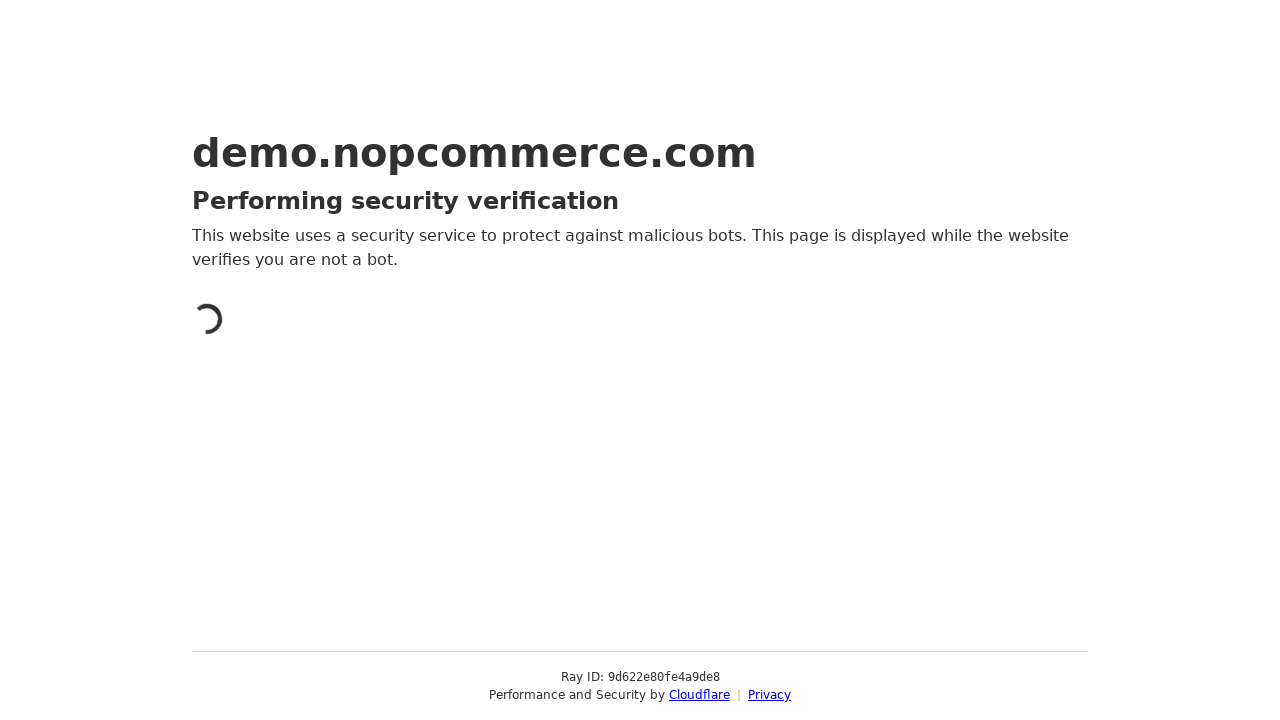

Page load state reached domcontentloaded
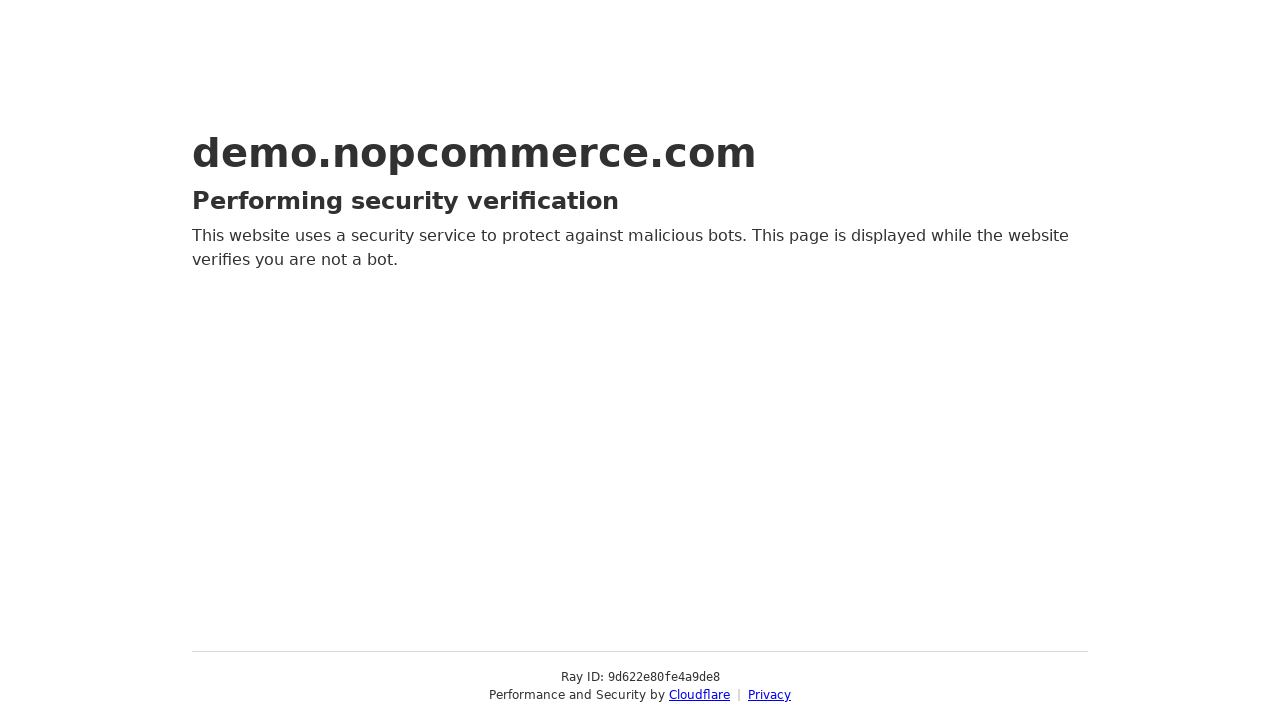

Found 0 underlined elements on the page
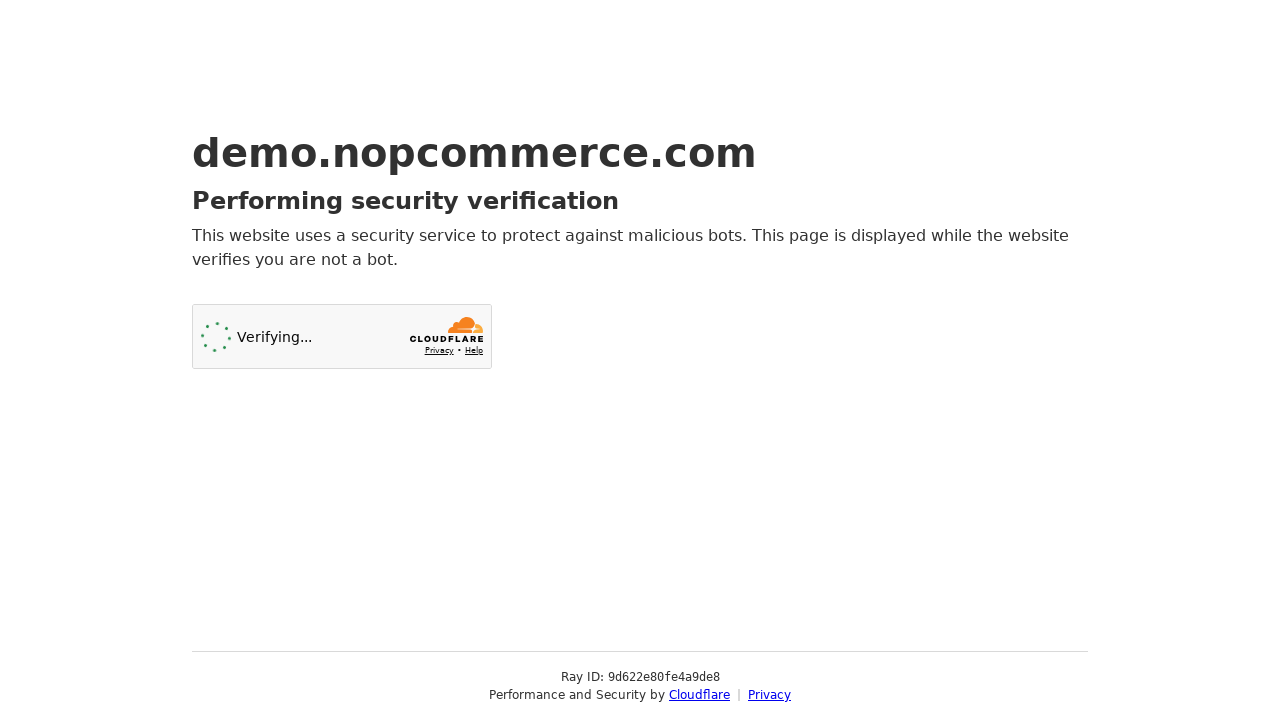

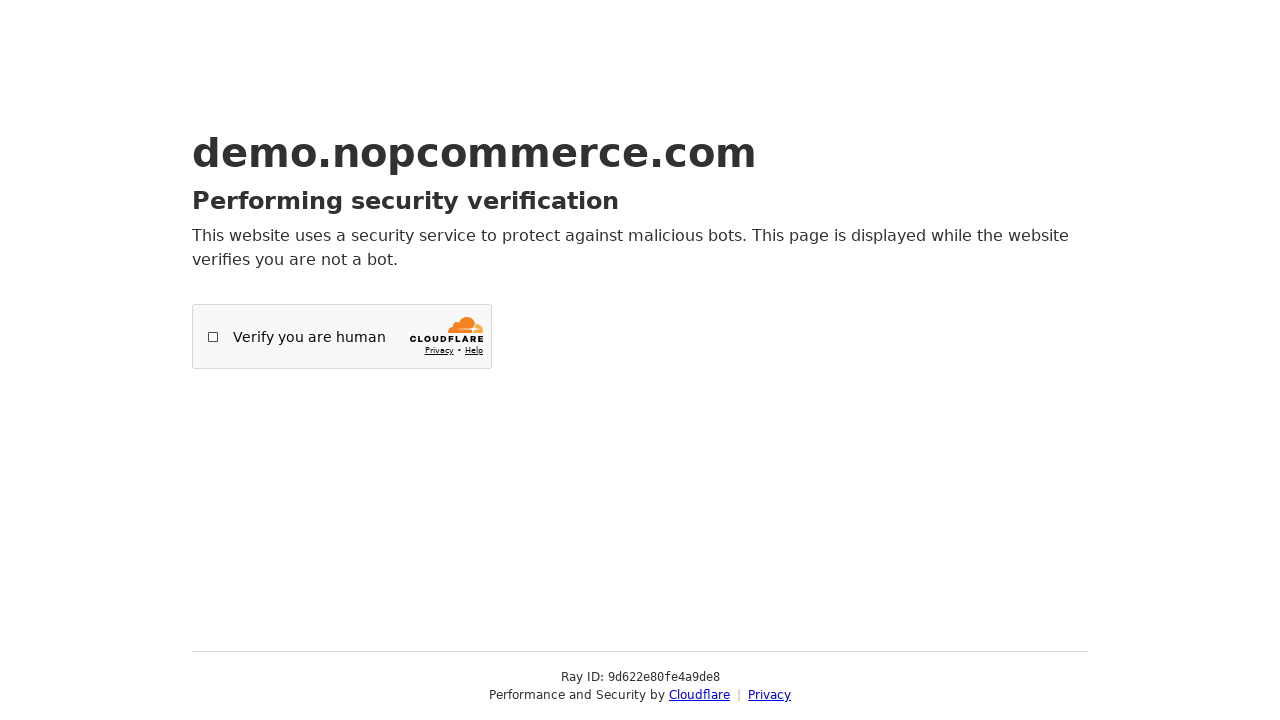